Solves a mathematical challenge by extracting a value from an element attribute, calculating a function result, and submitting the form with checkbox and radio button selections

Starting URL: http://suninjuly.github.io/get_attribute.html

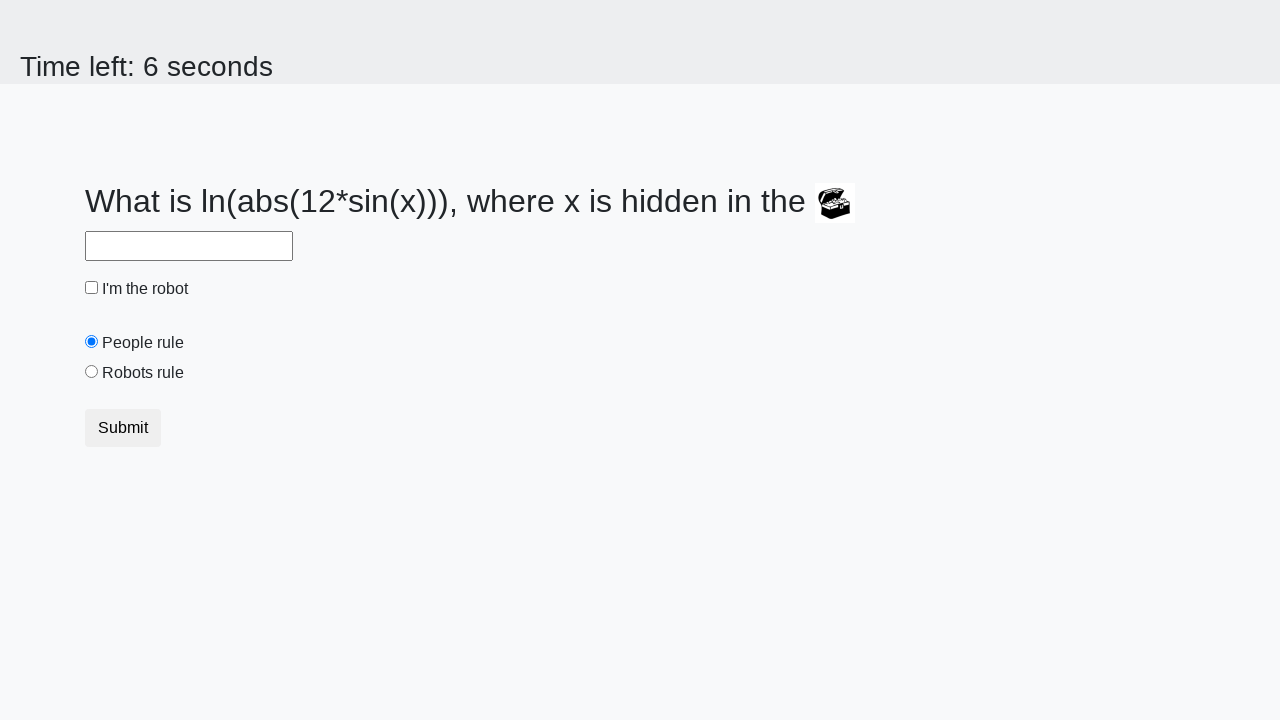

Located treasure element
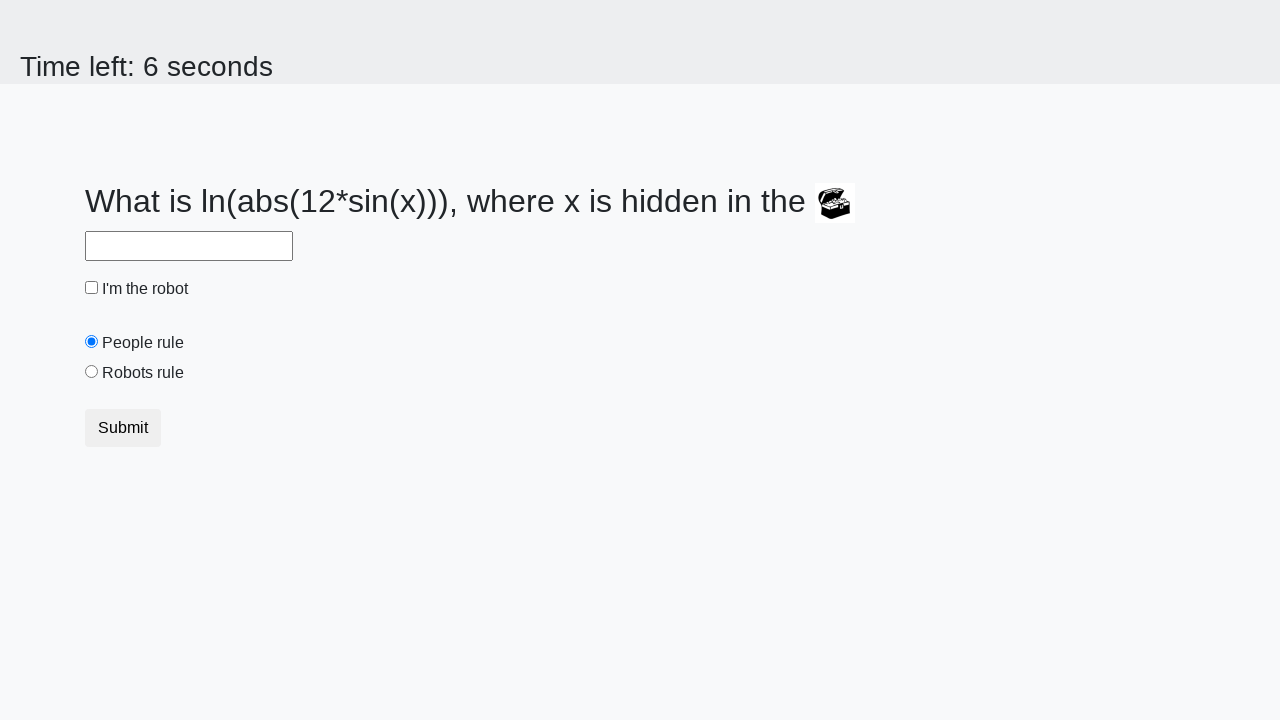

Extracted 'valuex' attribute from treasure element
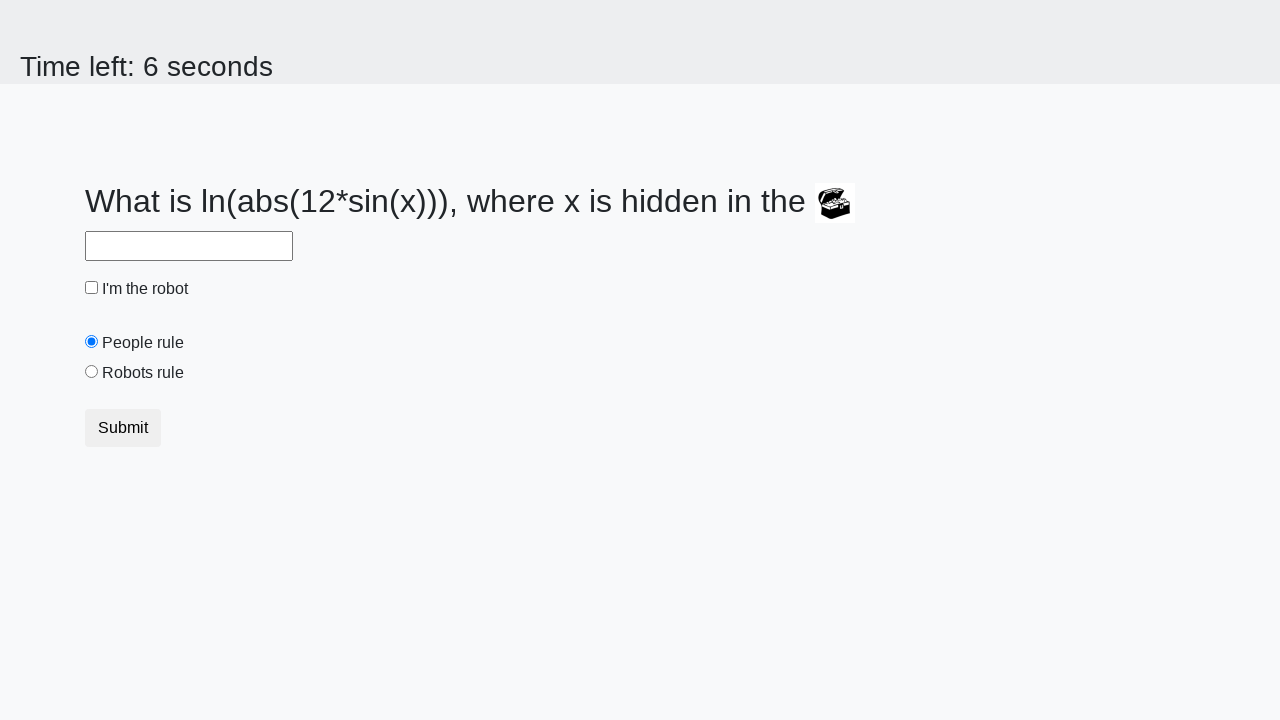

Calculated mathematical function result: 1.4256285448280224
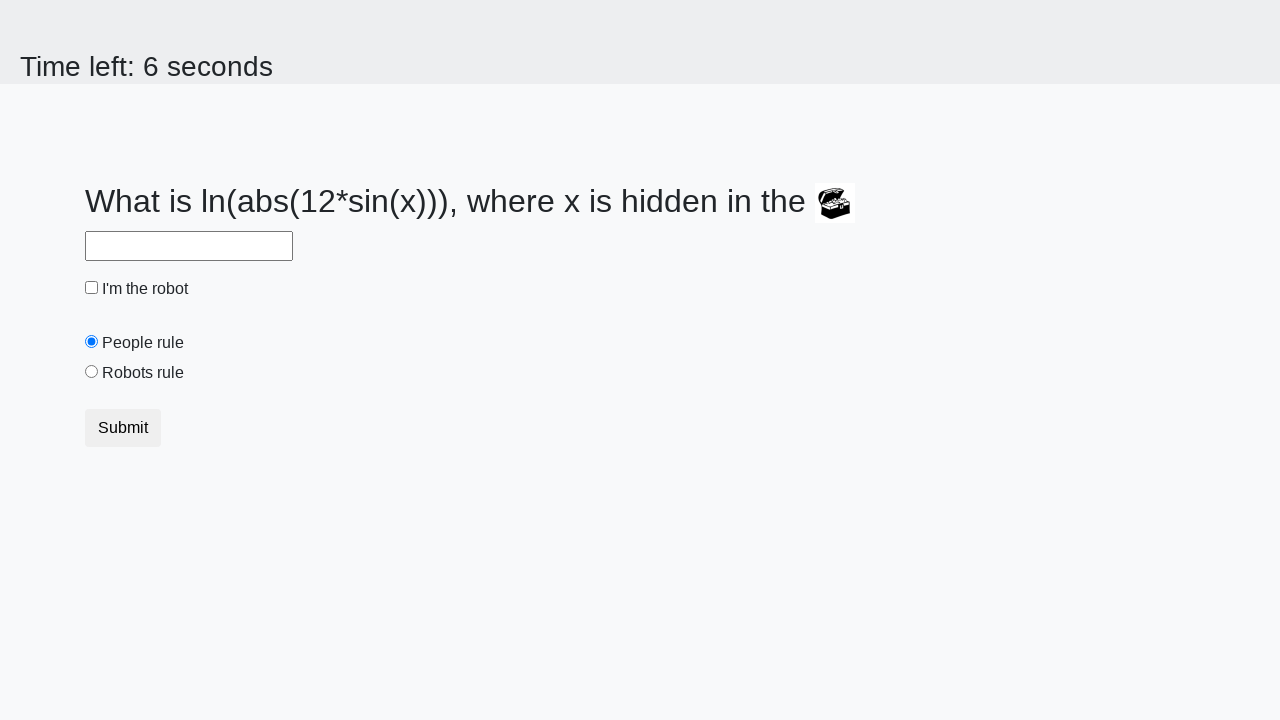

Filled answer field with calculated result on #answer
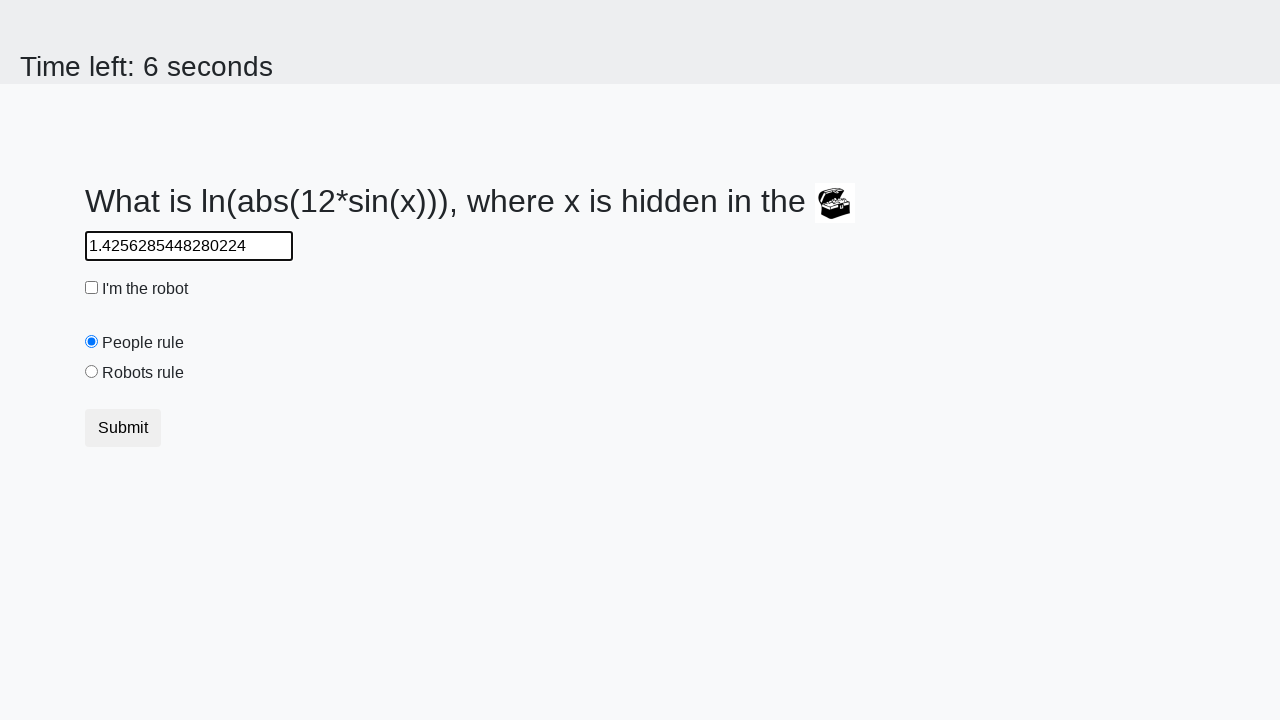

Checked 'I'm robot' checkbox at (92, 288) on #robotCheckbox
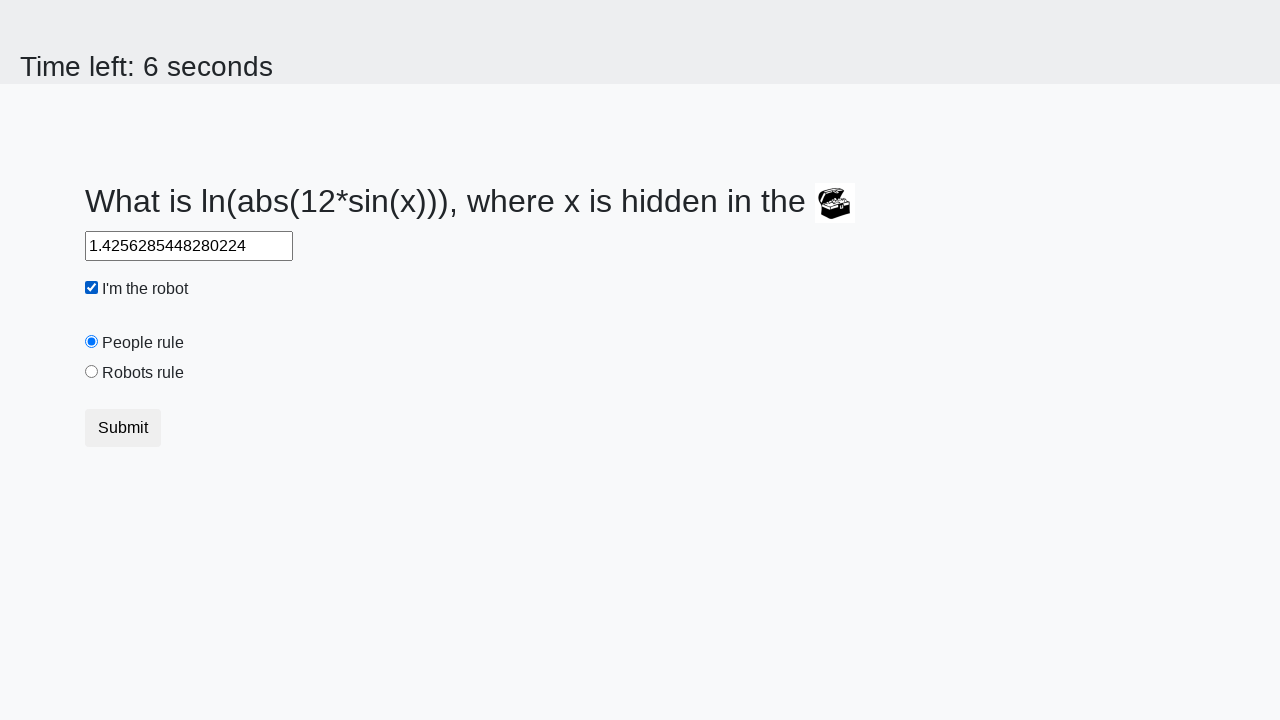

Selected 'Robots rule!' radio button at (92, 372) on #robotsRule
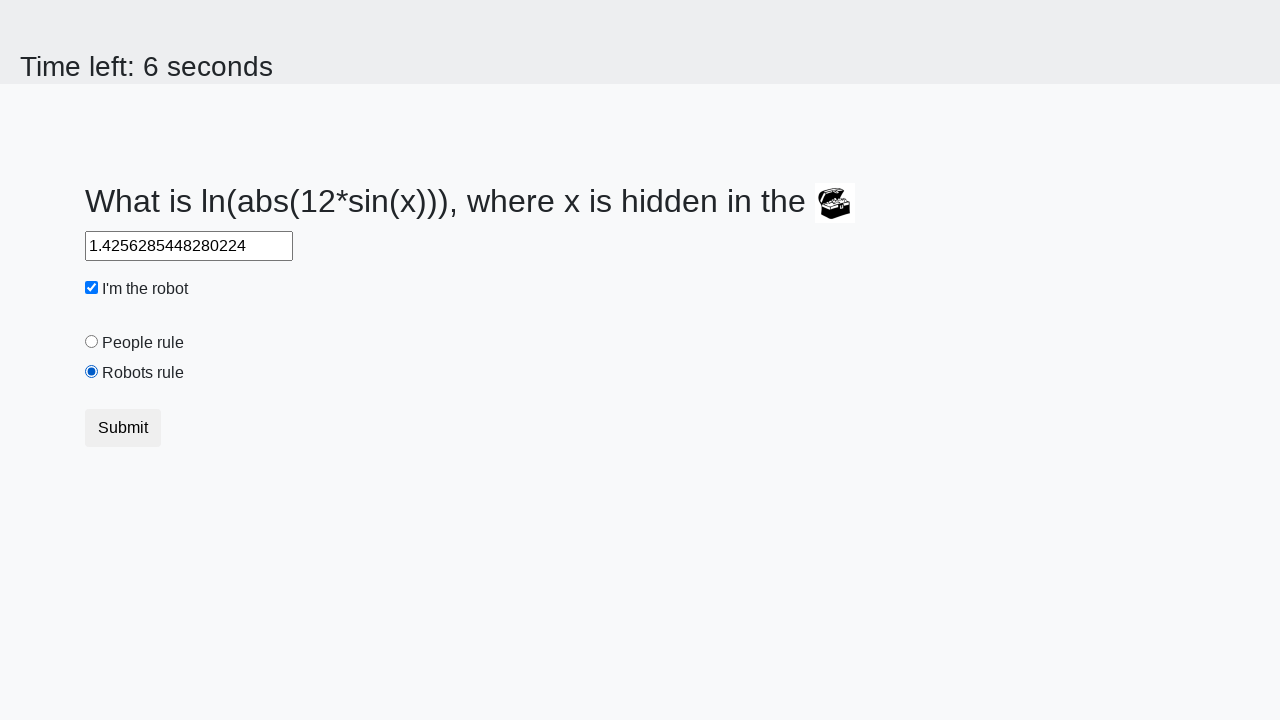

Submitted the form at (123, 428) on button.btn
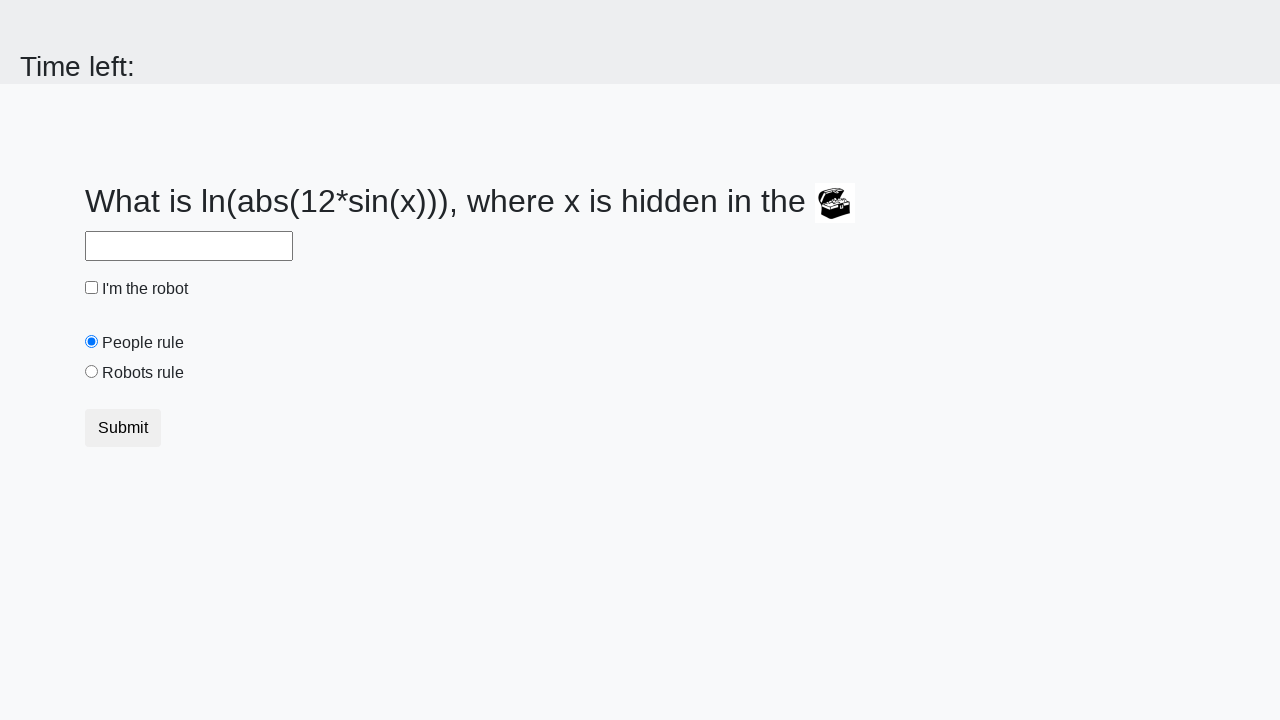

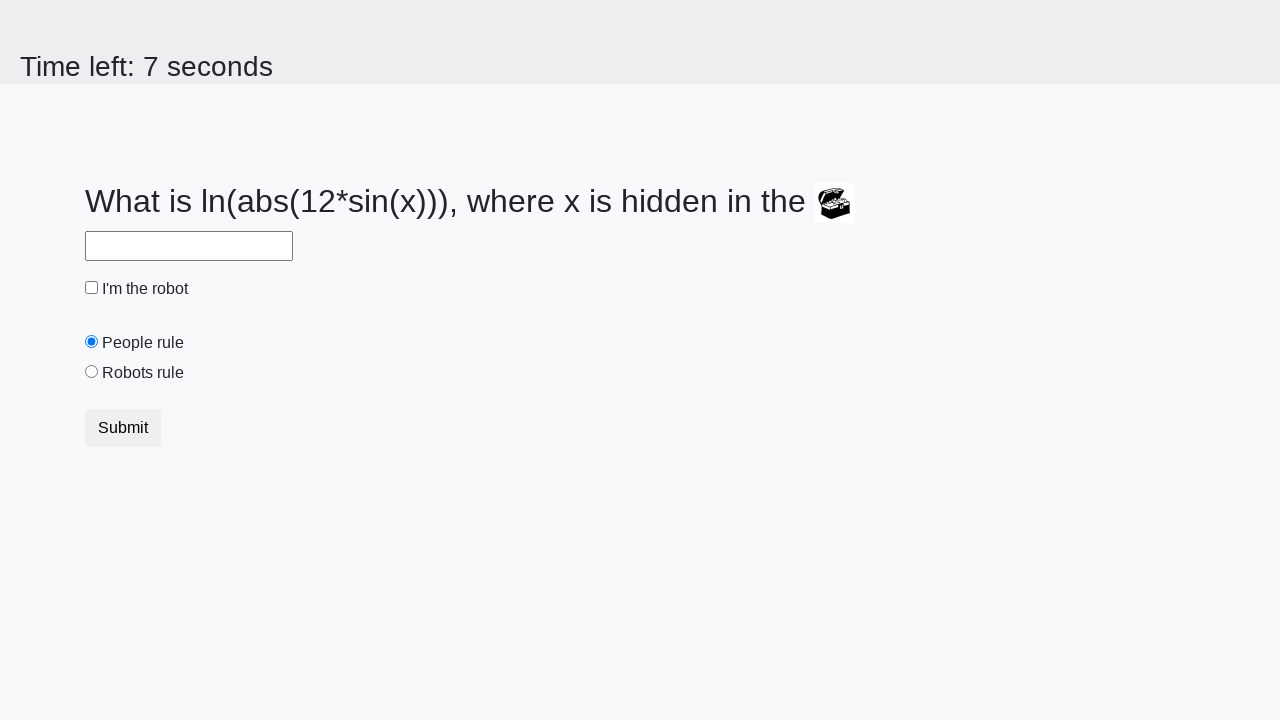